Tests JavaScript prompt alert handling by clicking a button to trigger a JS prompt, entering text into the prompt, and dismissing it with the Cancel button

Starting URL: https://the-internet.herokuapp.com/javascript_alerts

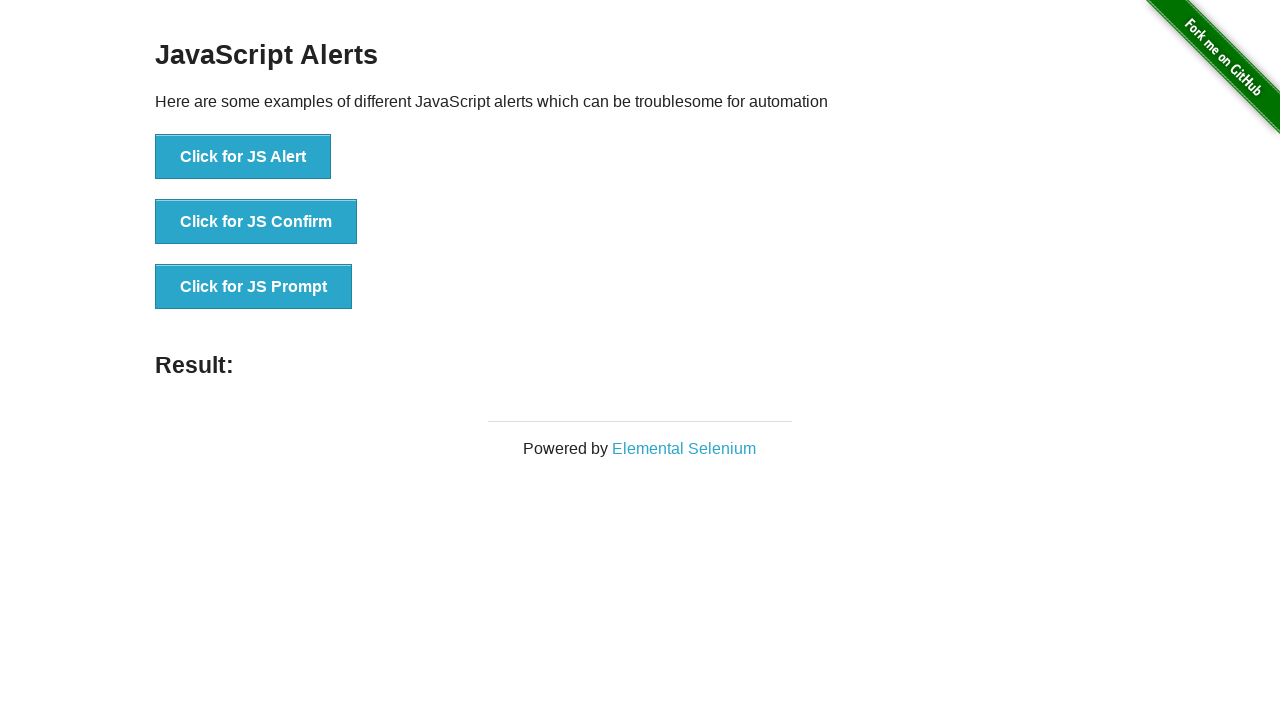

Clicked 'Click for JS Prompt' button to trigger JavaScript prompt alert at (254, 287) on xpath=//button[normalize-space()='Click for JS Prompt']
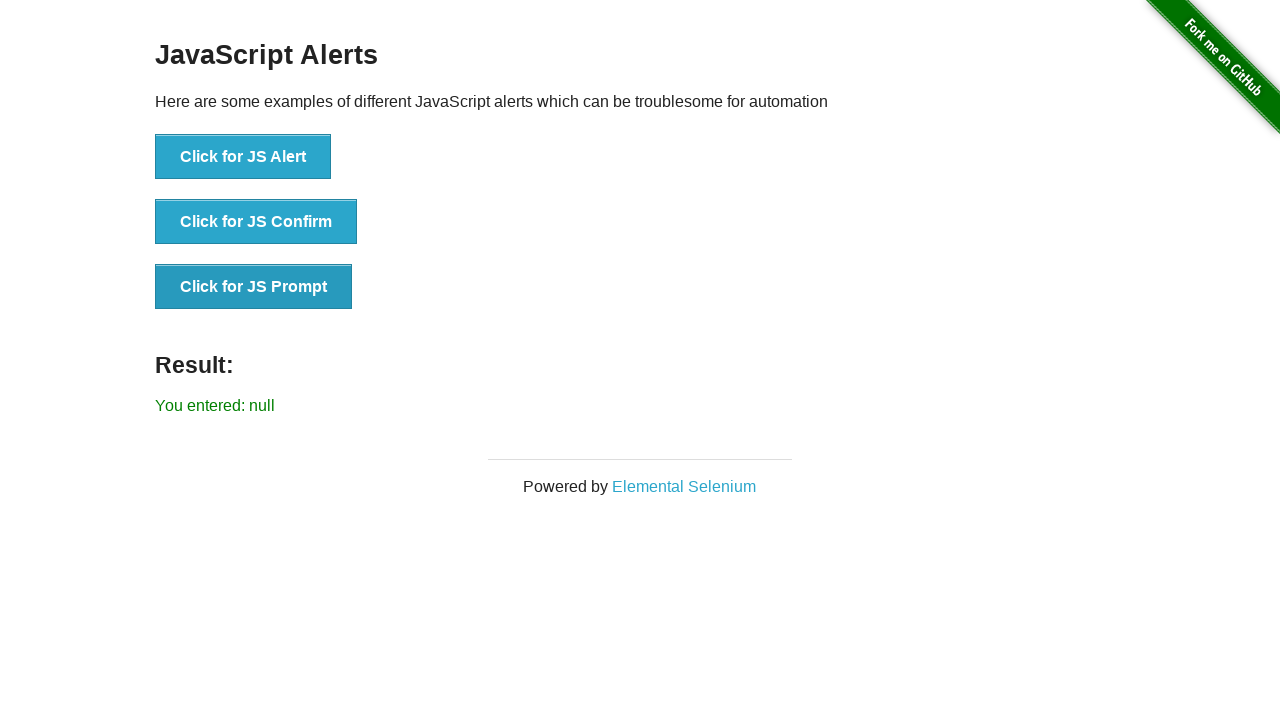

Set up dialog handler to dismiss prompts
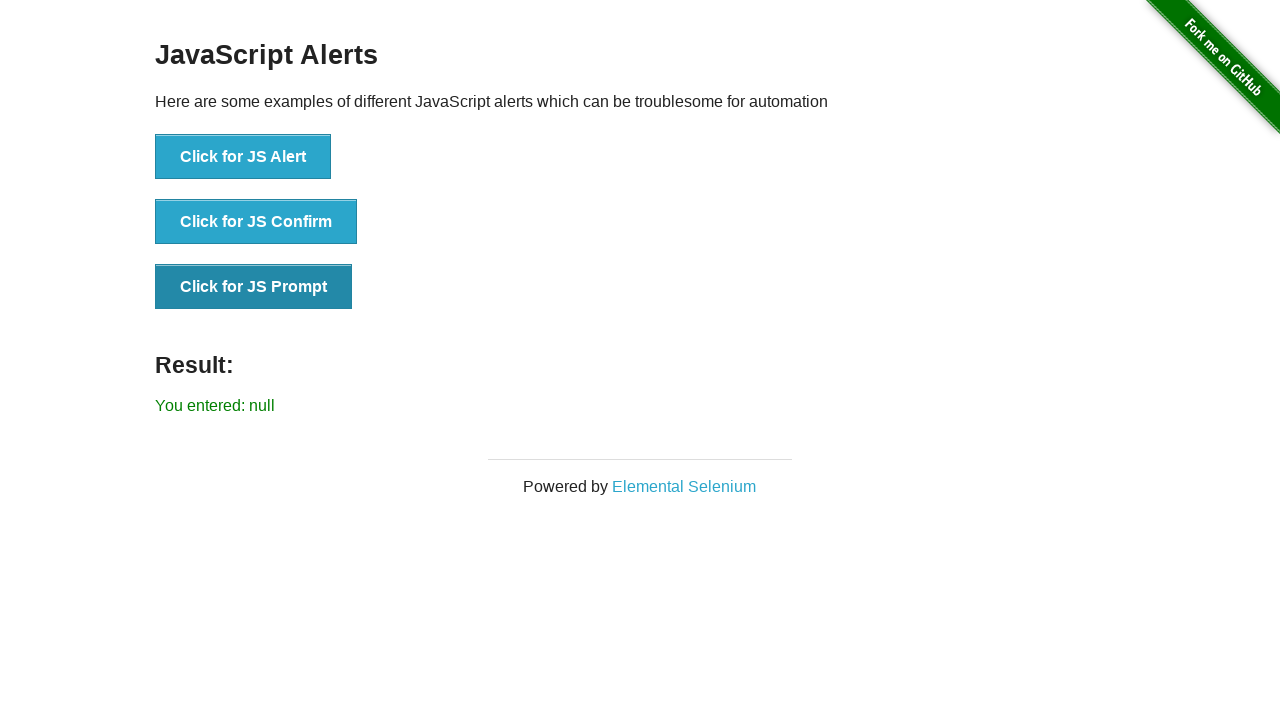

Clicked 'Click for JS Prompt' button to trigger the prompt alert at (254, 287) on xpath=//button[normalize-space()='Click for JS Prompt']
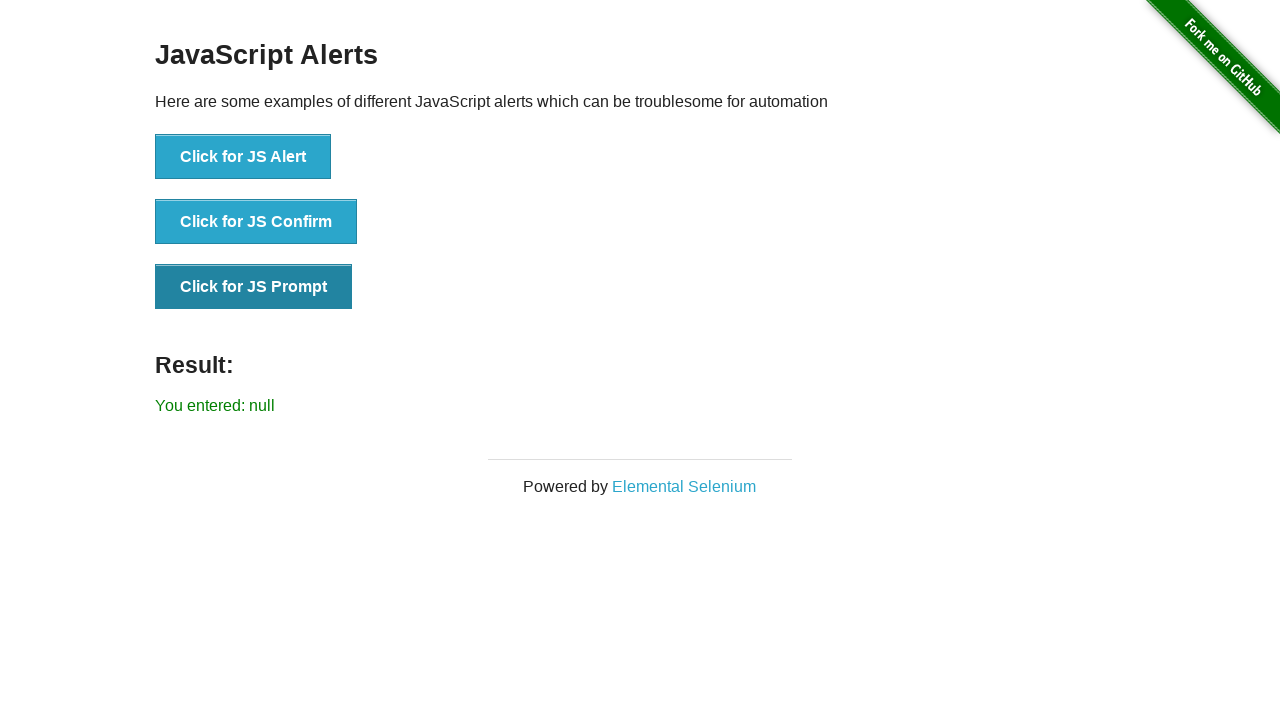

Waited for result element to appear after dismissing prompt
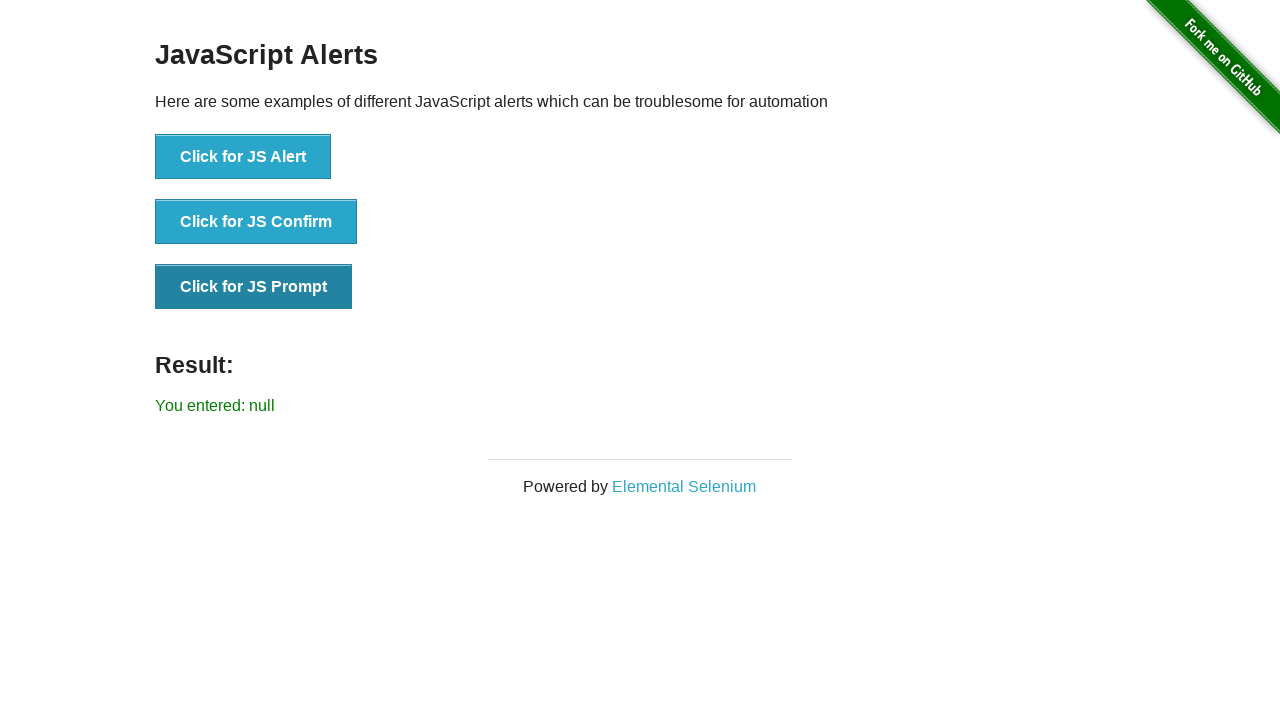

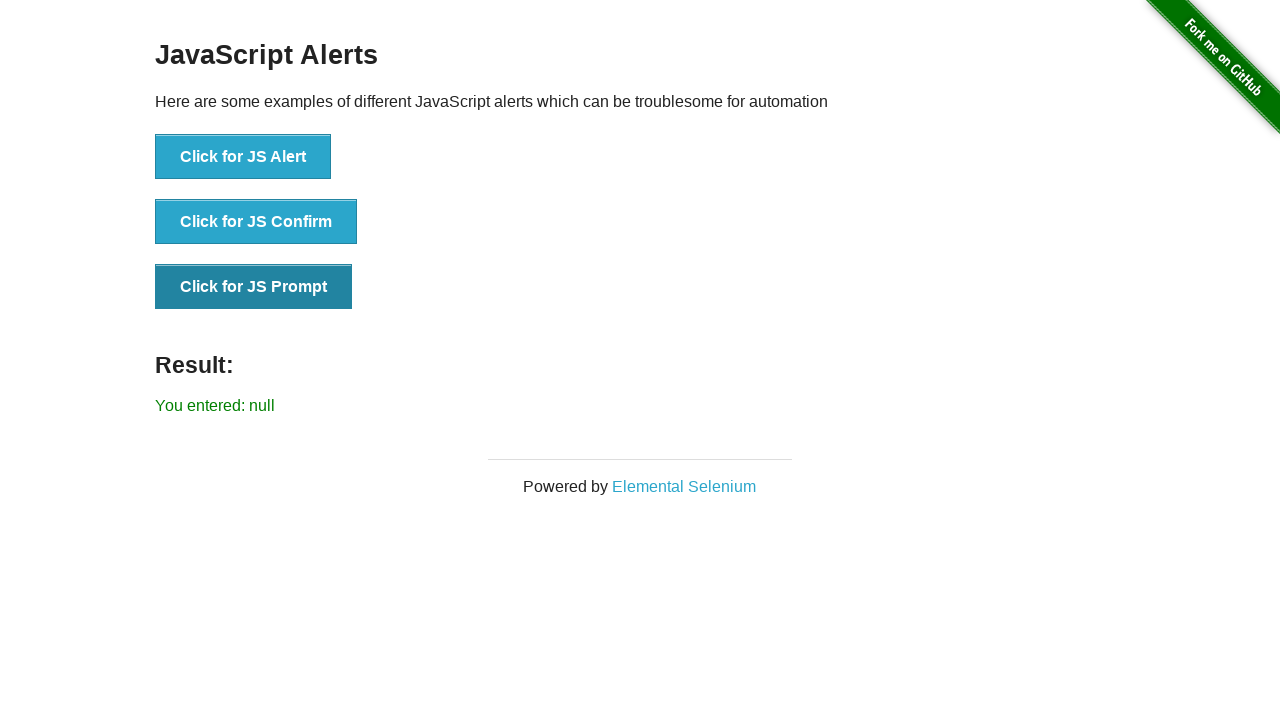